Clicks on A/B Testing link and retrieves the content text from the A/B test page

Starting URL: https://the-internet.herokuapp.com/

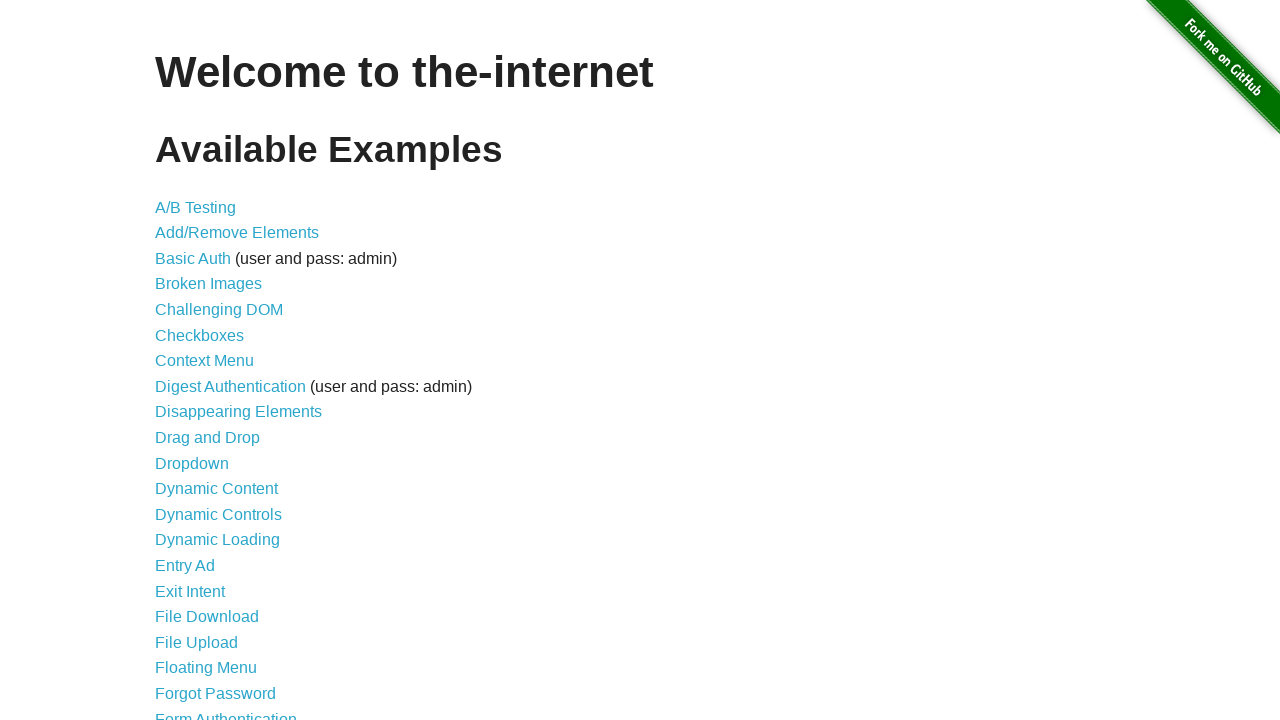

Clicked on A/B Testing link at (196, 207) on a[href='/abtest']
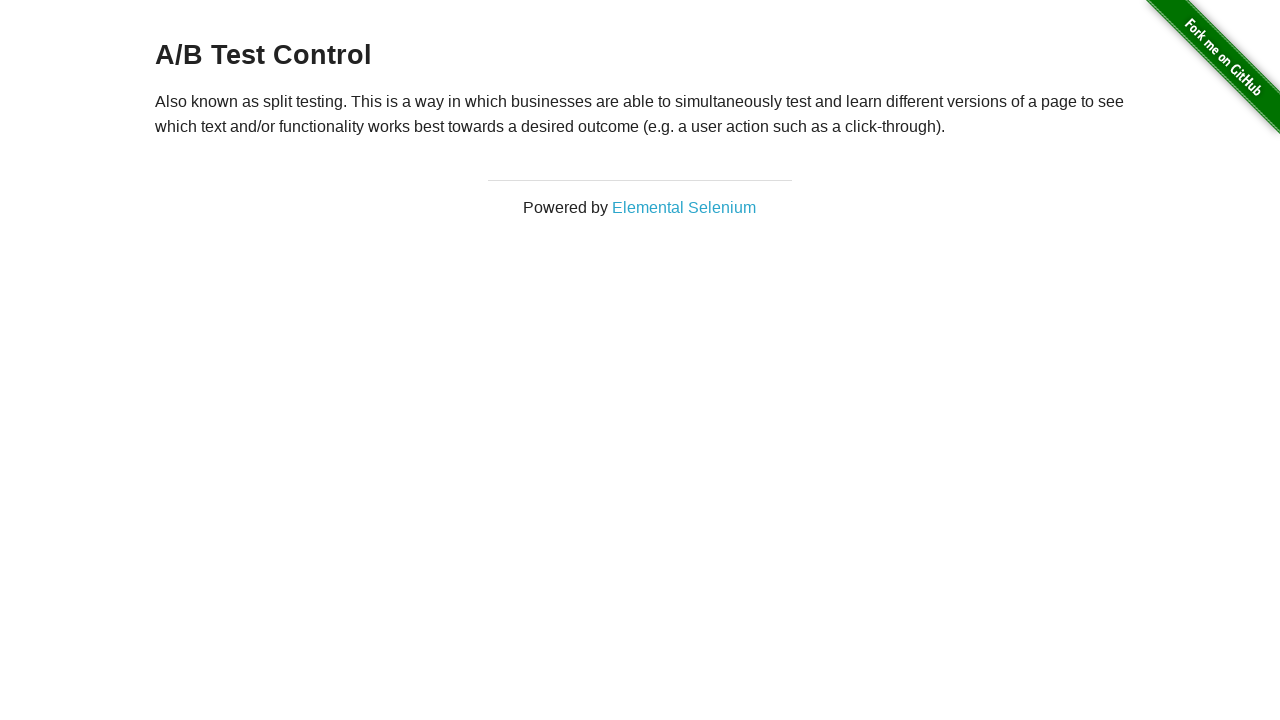

A/B test page content loaded
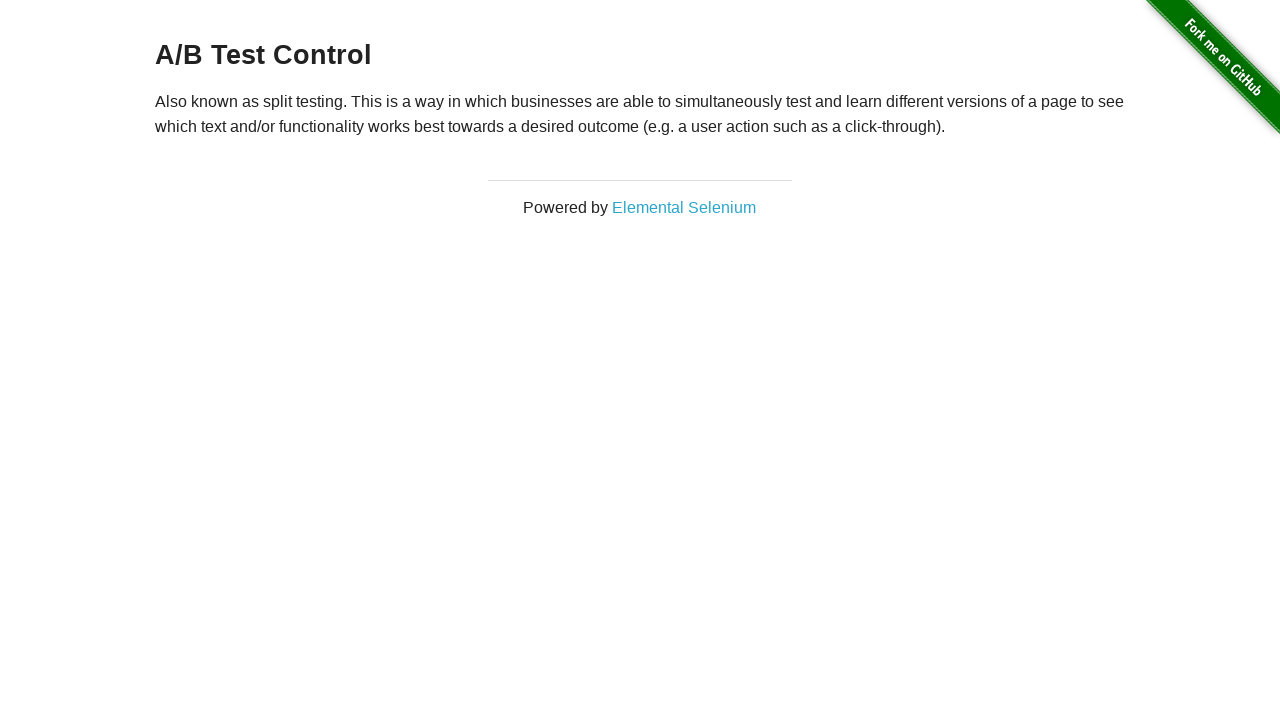

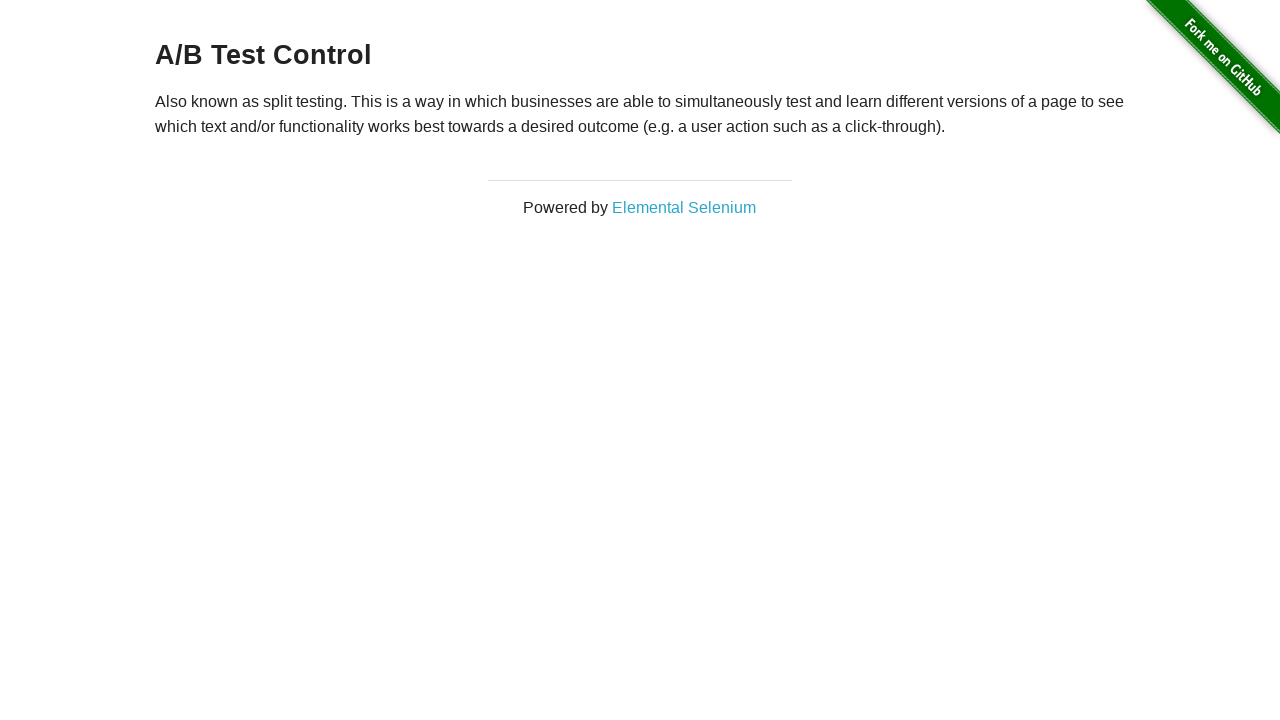